Tests navigation flow on a Data Structures learning portal by clicking the "Get Started" button and then accessing the Data Structures dropdown menu

Starting URL: https://dsportalapp.herokuapp.com/

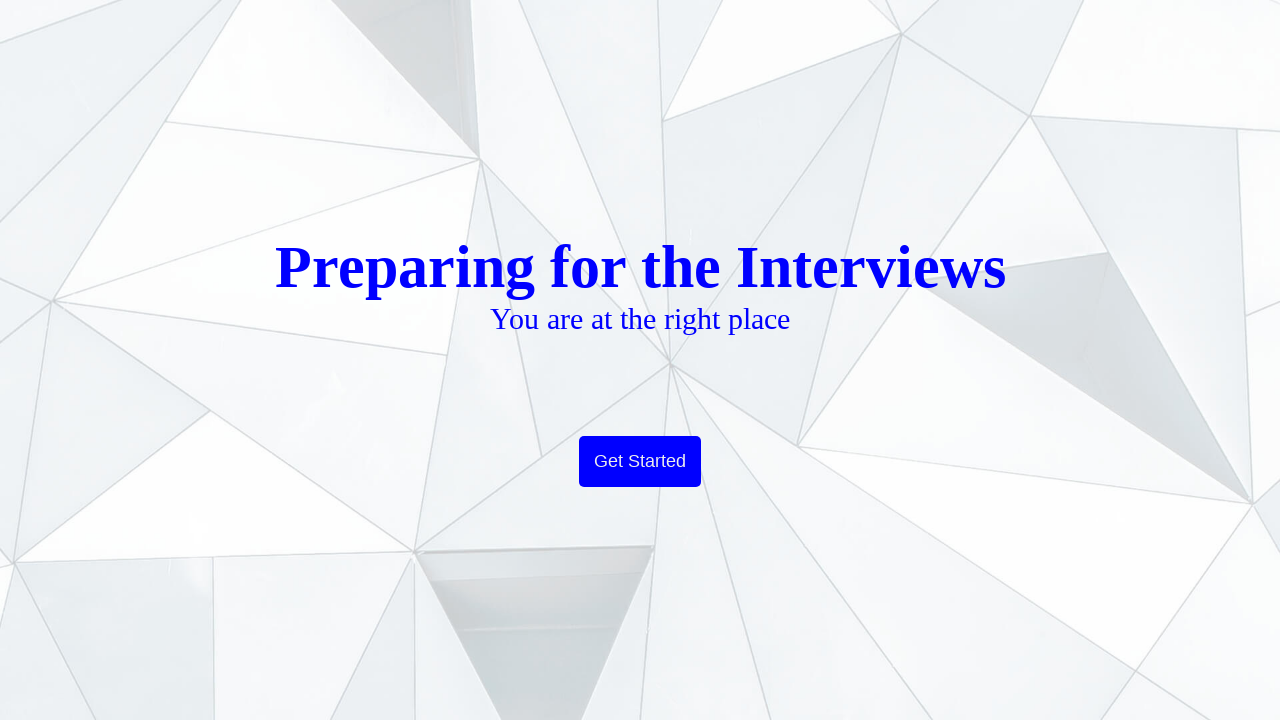

Clicked the 'Get Started' button at (640, 462) on .btn
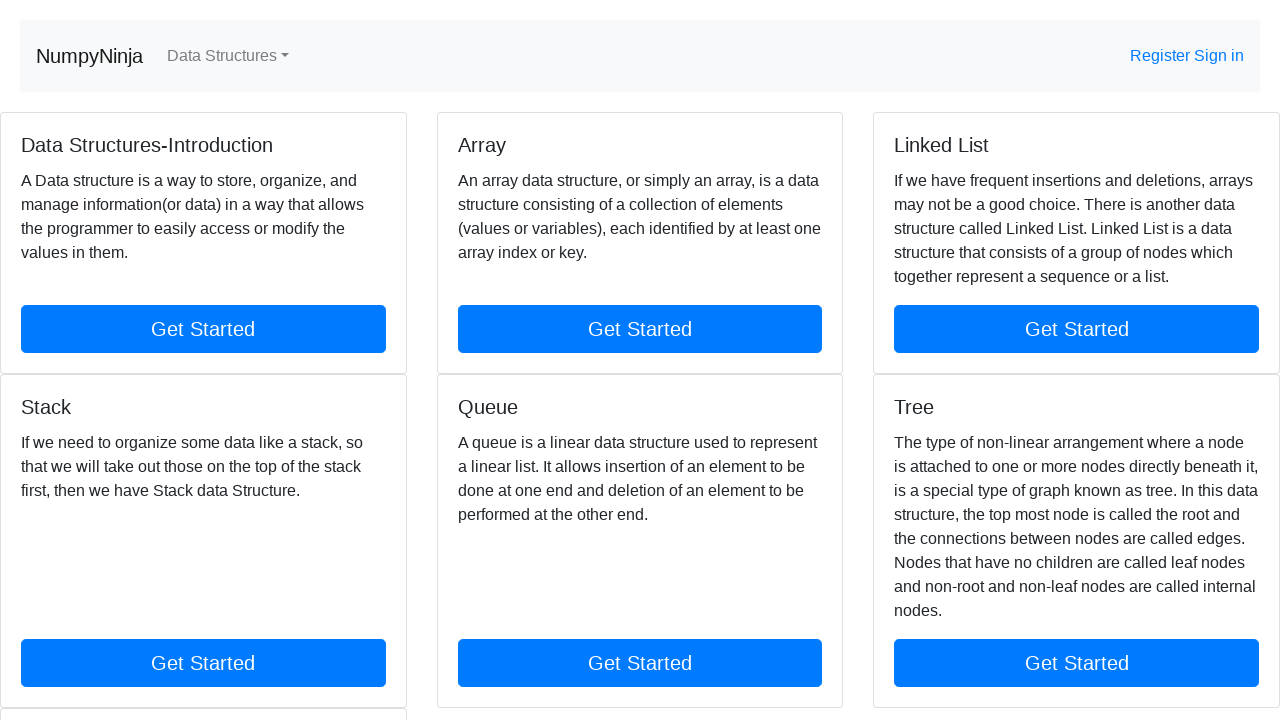

Waited for home page to load (networkidle)
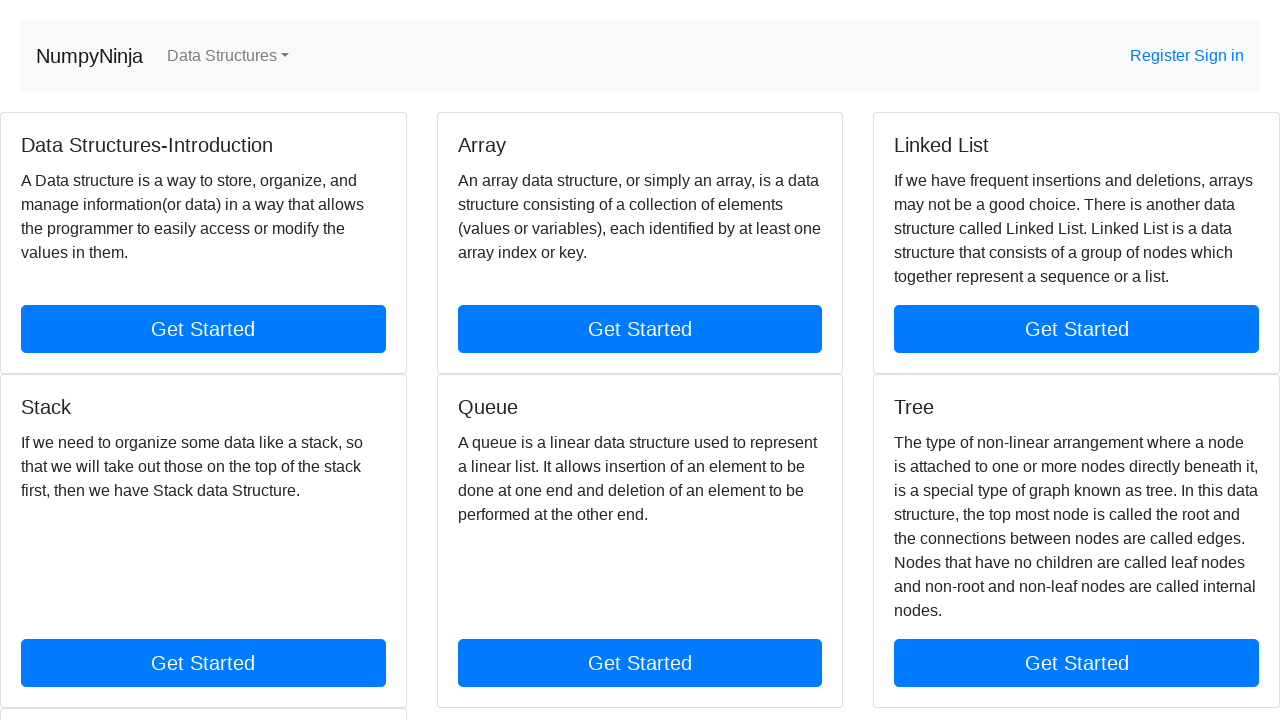

Clicked on 'Data Structures' link at (228, 56) on text=Data Structures
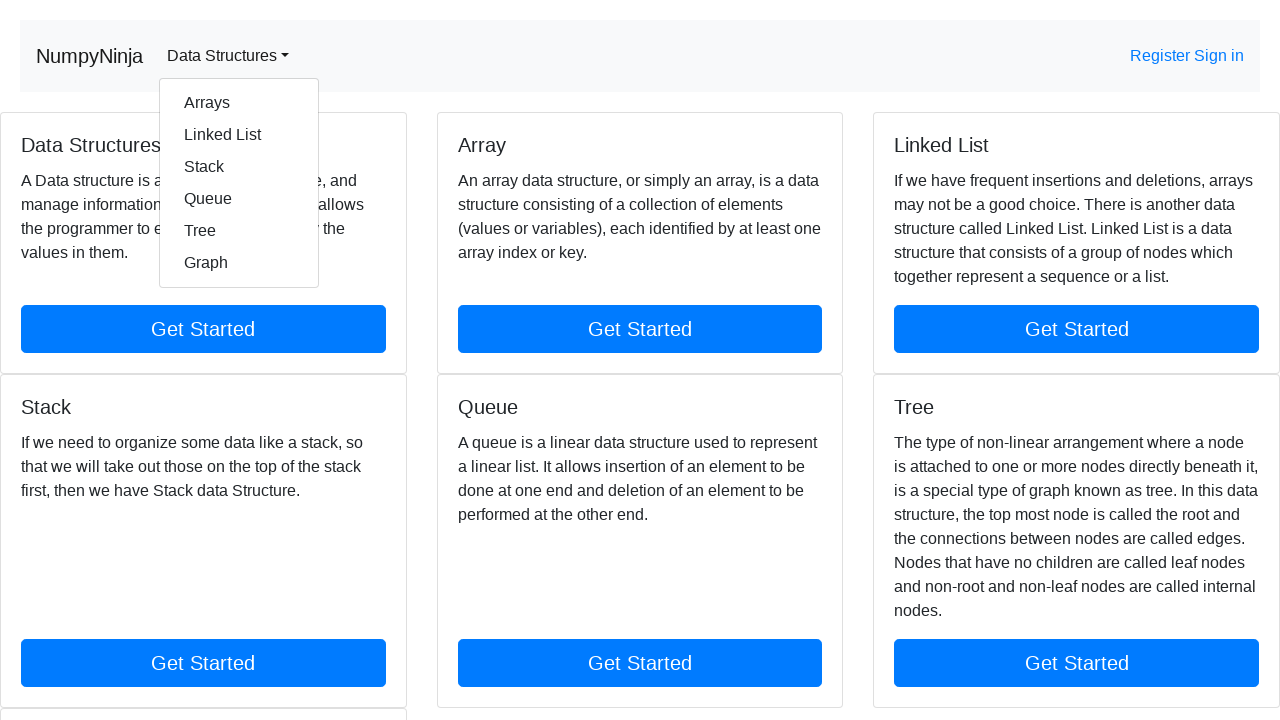

Data Structures dropdown menu appeared
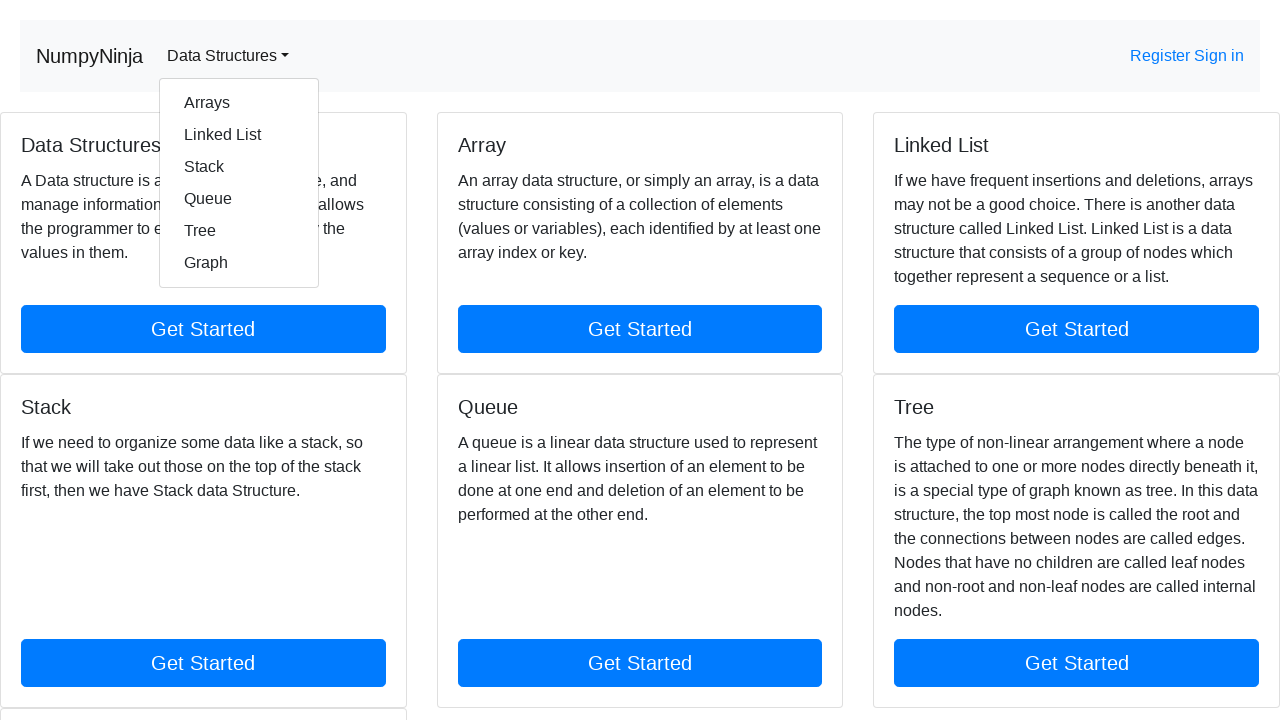

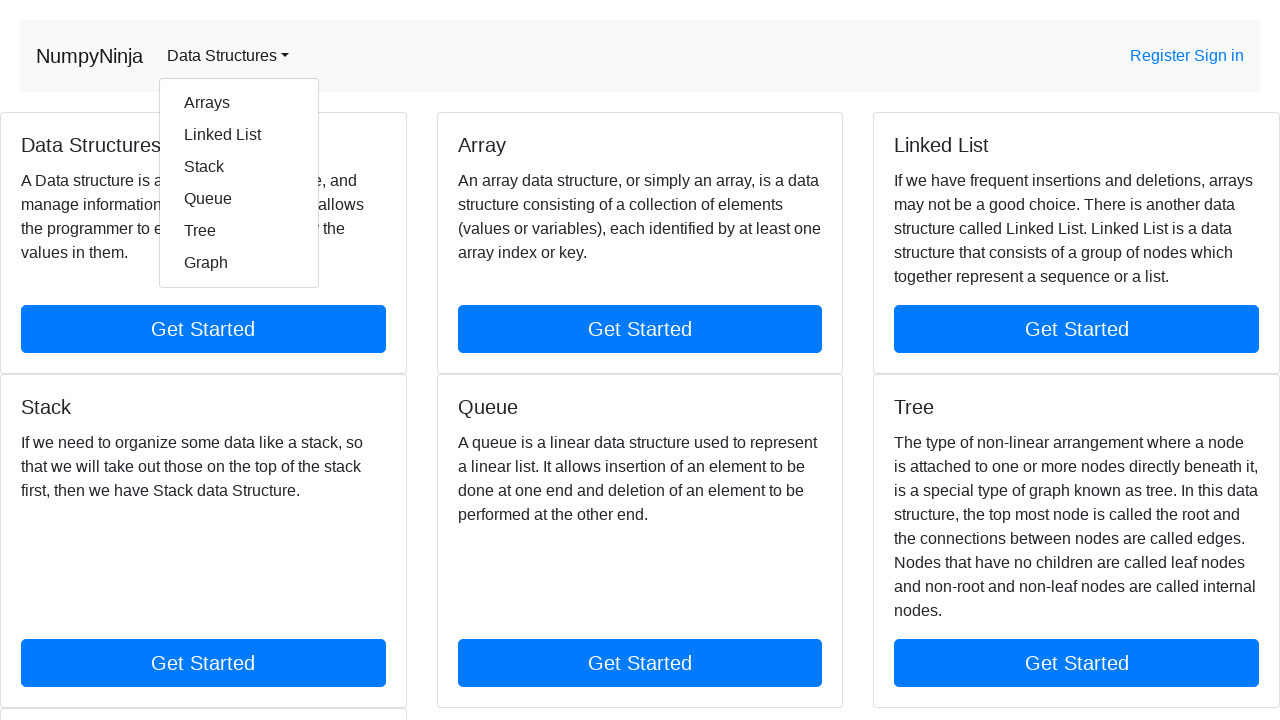